Tests browser window handling by clicking a link that opens a new window, switching to the new window, verifying the content shows "New Window", and then closing the new window.

Starting URL: https://the-internet.herokuapp.com/windows

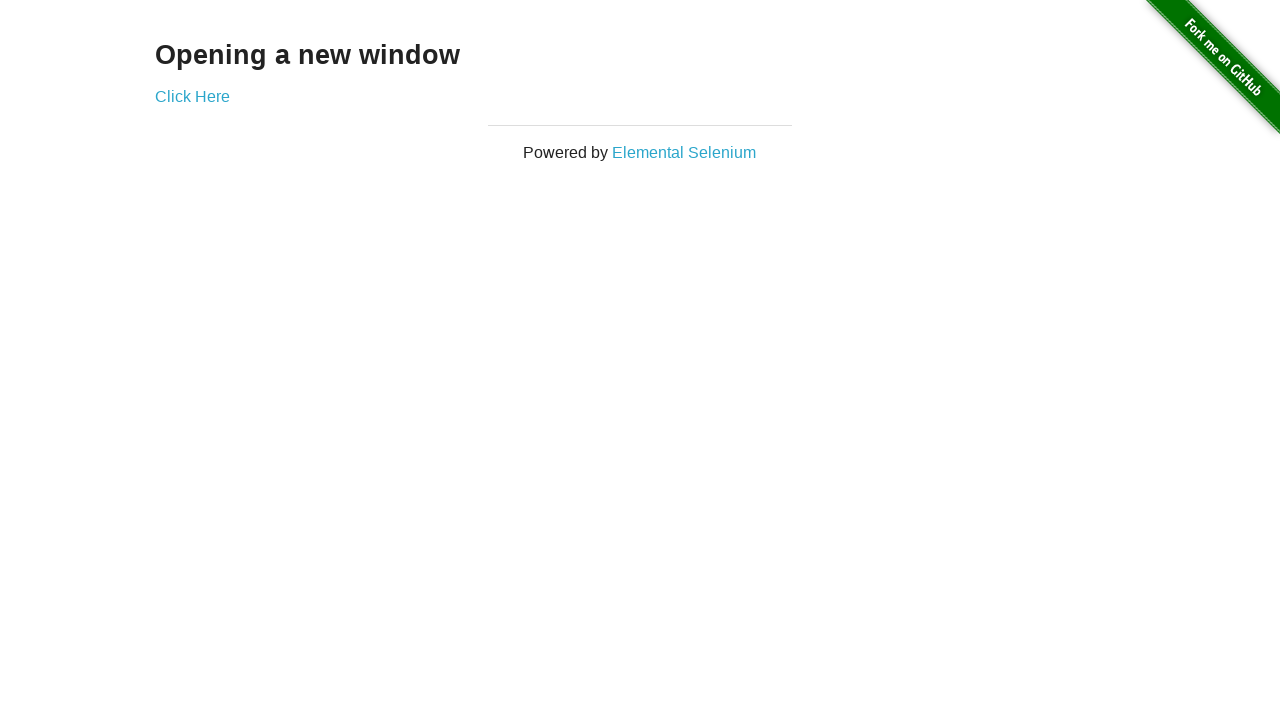

Stored reference to original page
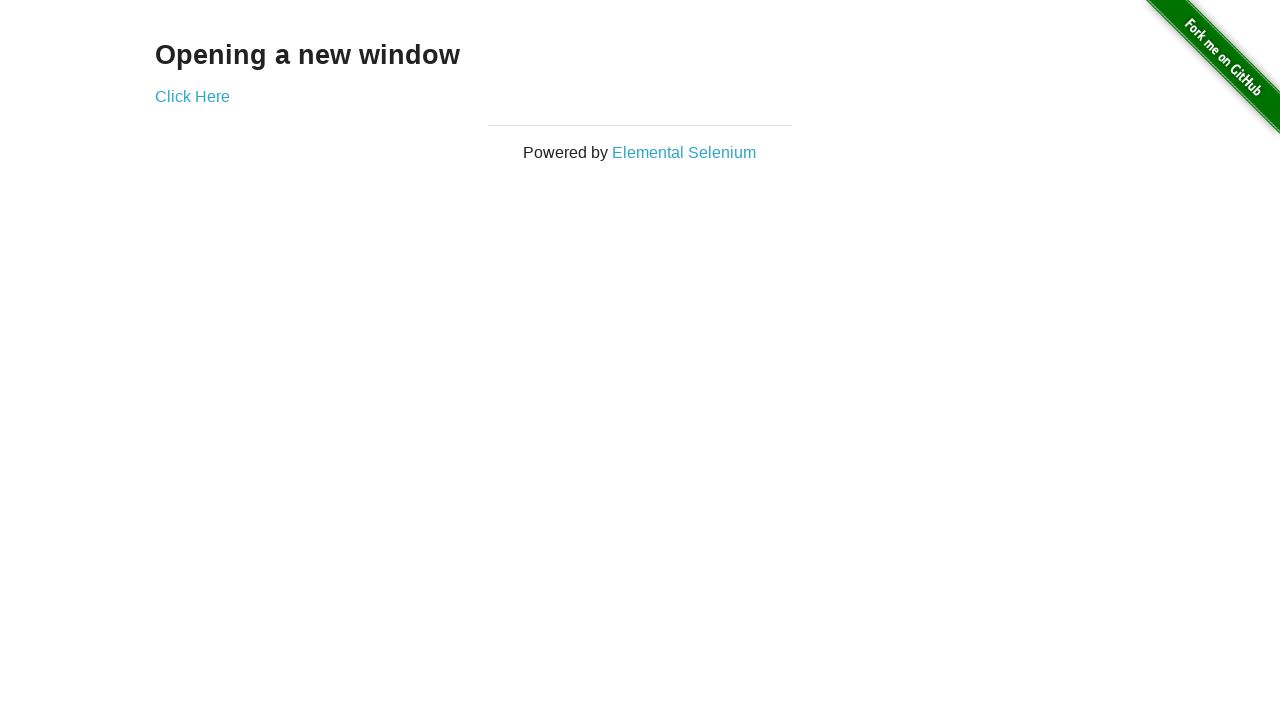

Clicked 'Click Here' link to open new window at (192, 96) on text=Click Here
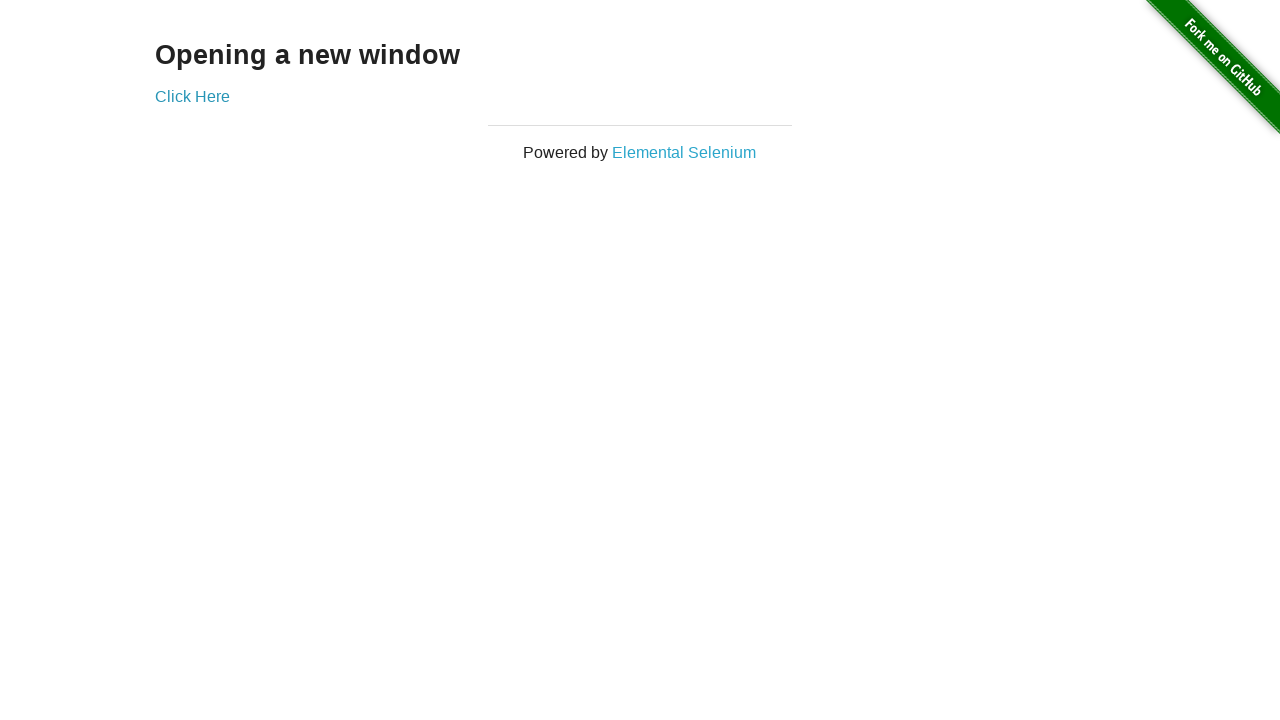

Obtained reference to newly opened window
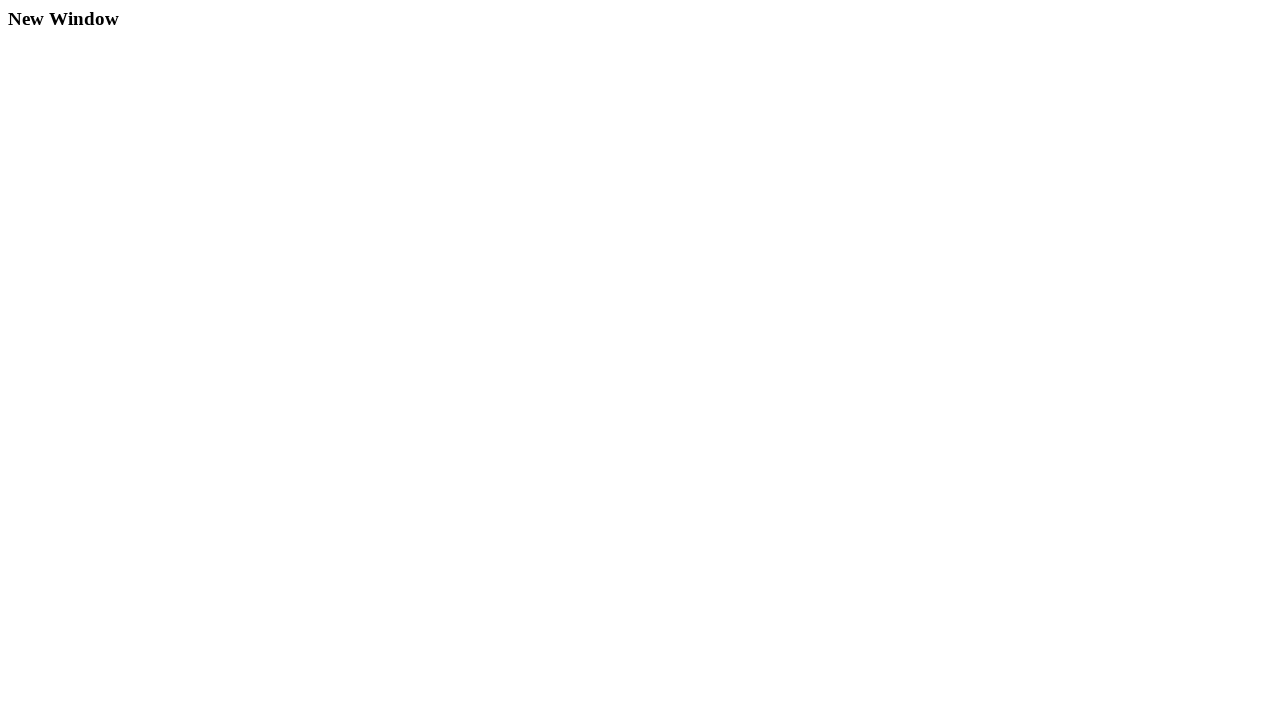

New window finished loading
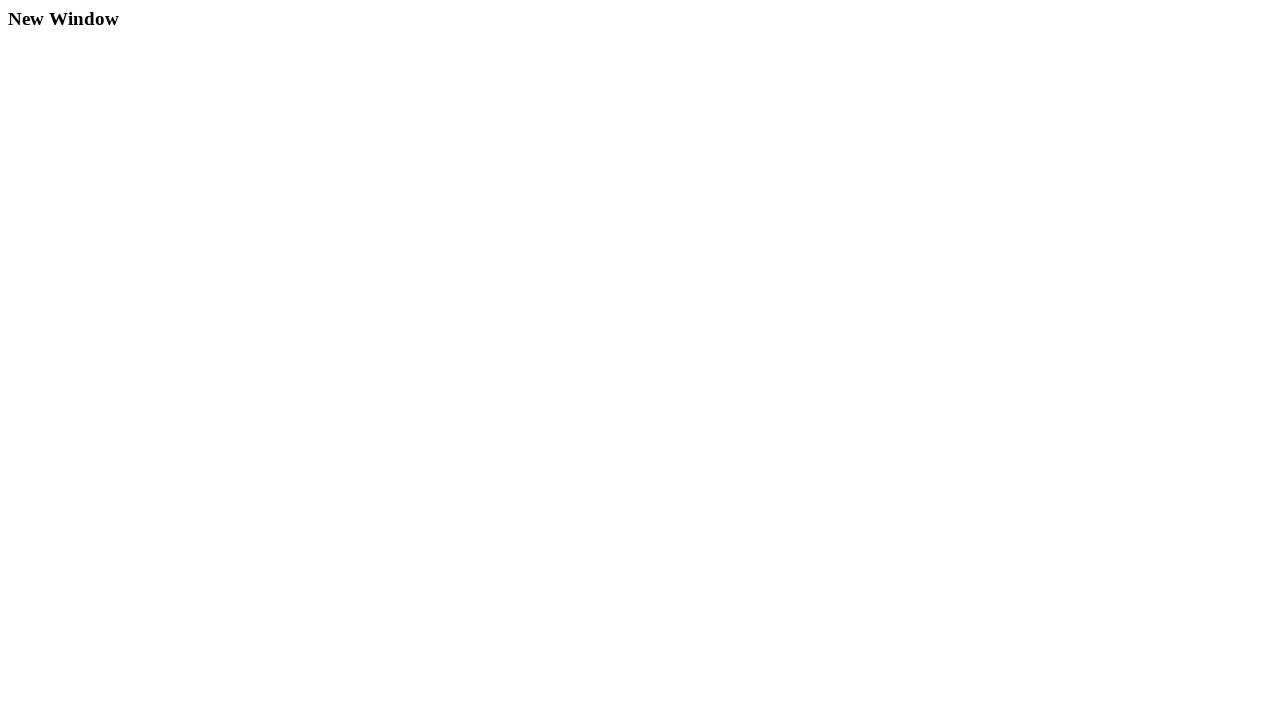

Verified new window contains 'New Window' heading
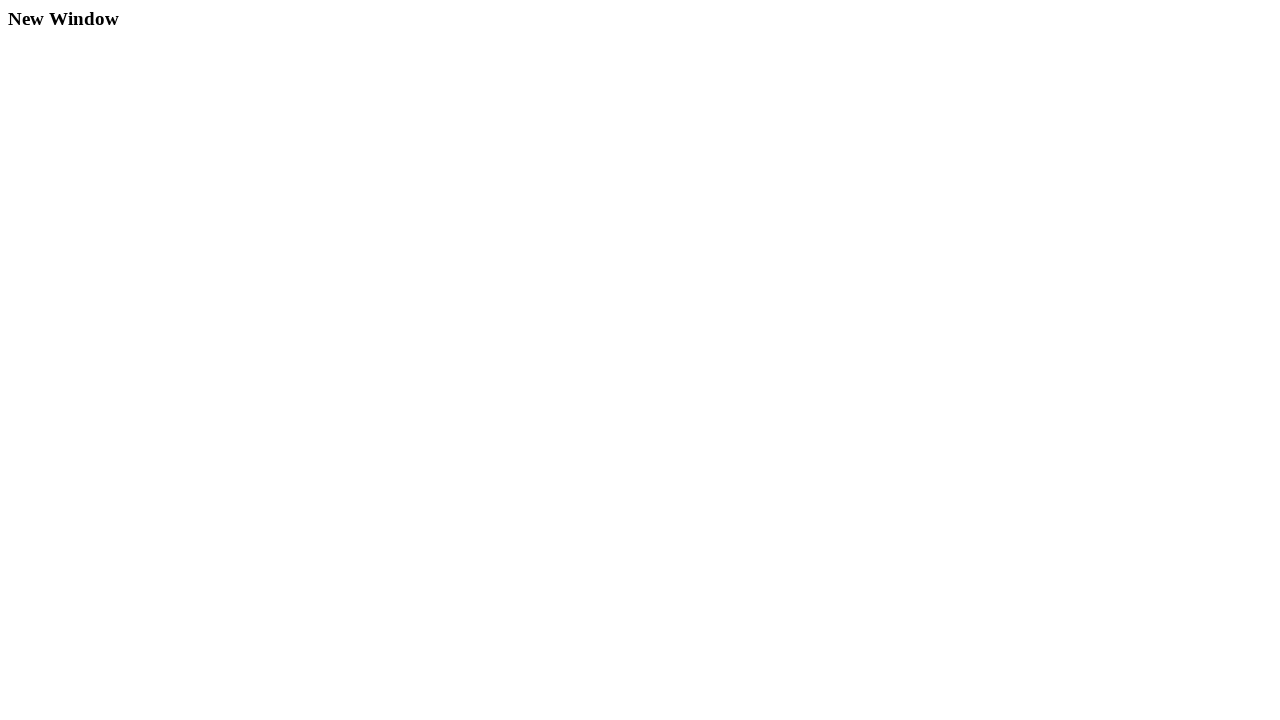

Closed the new window
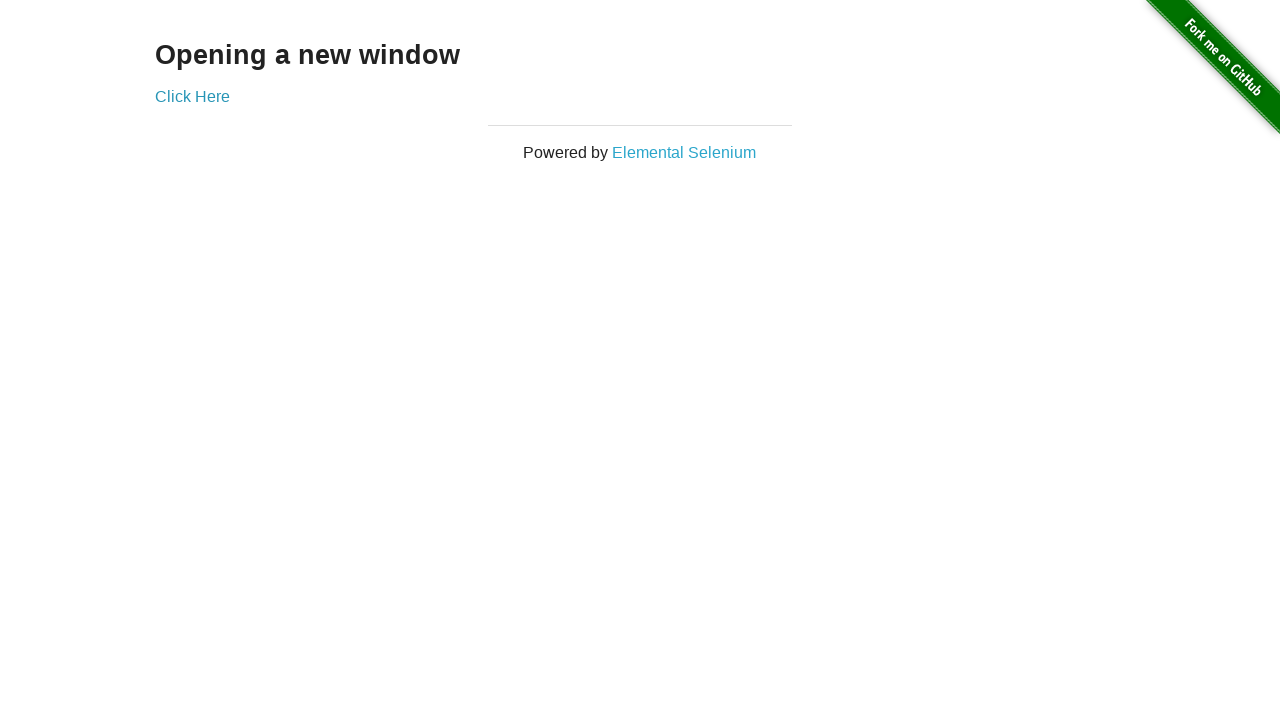

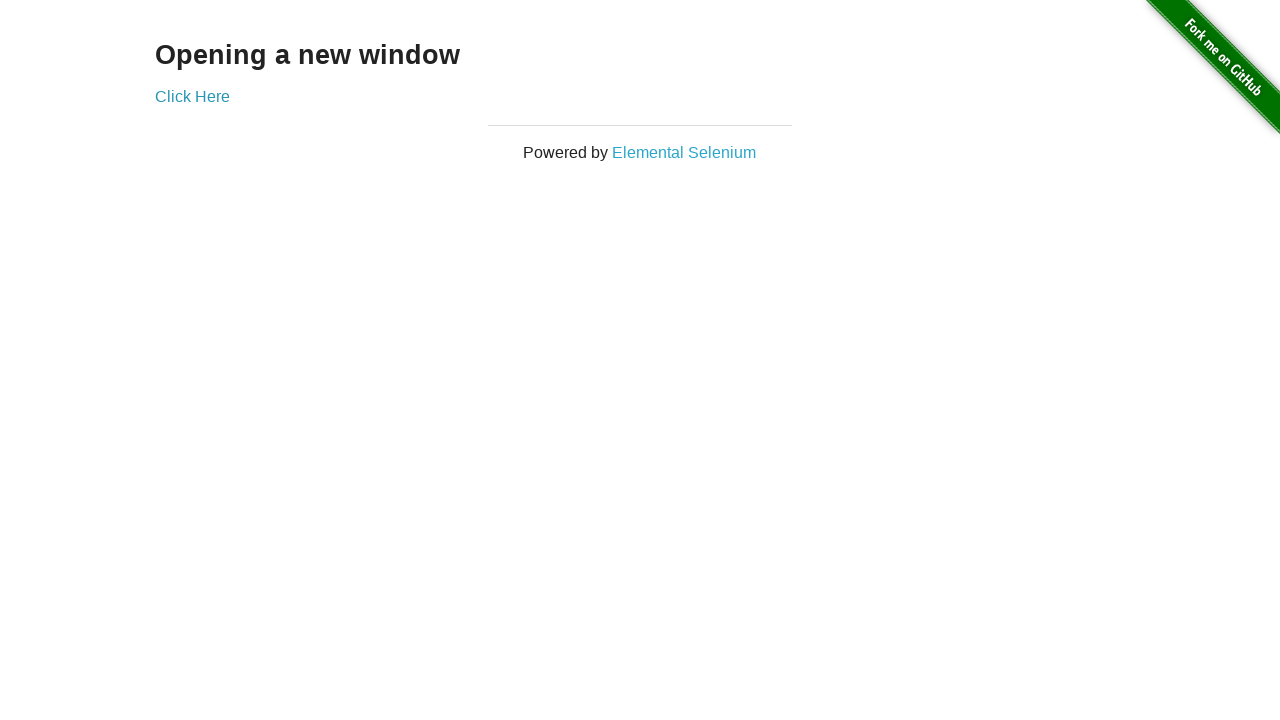